Tests browser window handling by clicking a button that opens a new window, switching to the new window, and then closing it.

Starting URL: https://demoqa.com/browser-windows

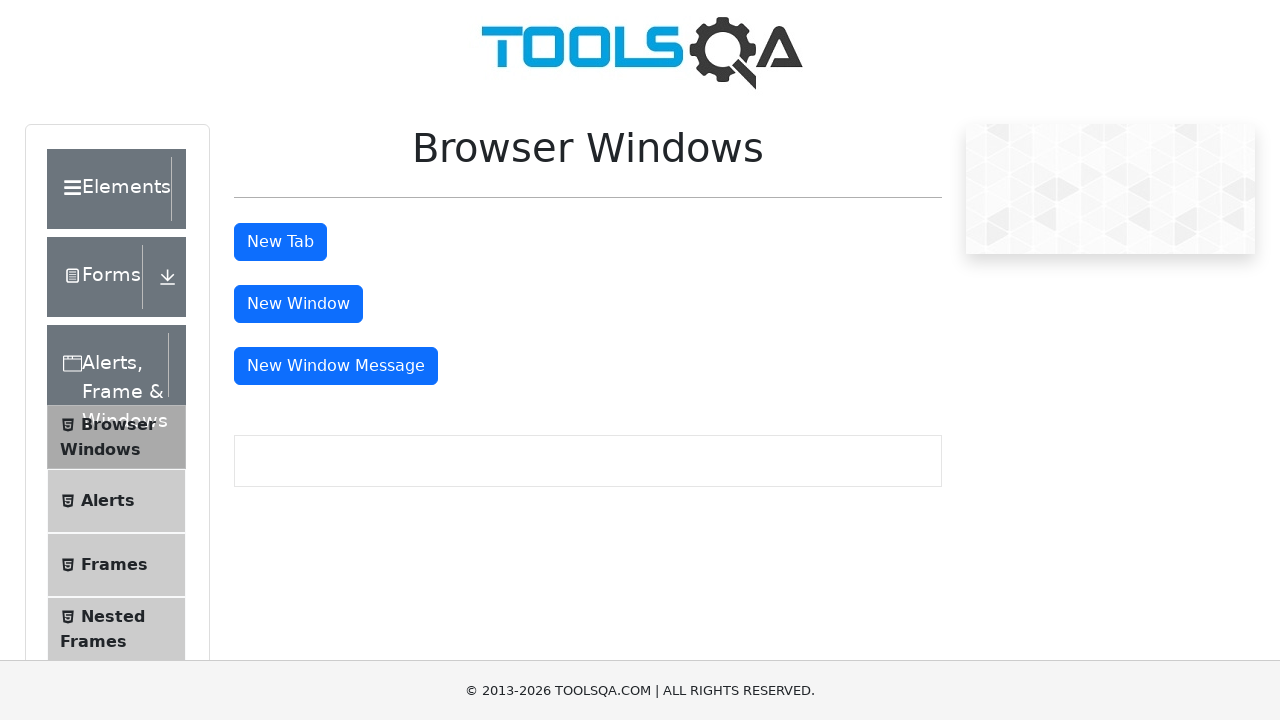

Clicked 'New Window' button to open a new browser window at (298, 304) on button#windowButton
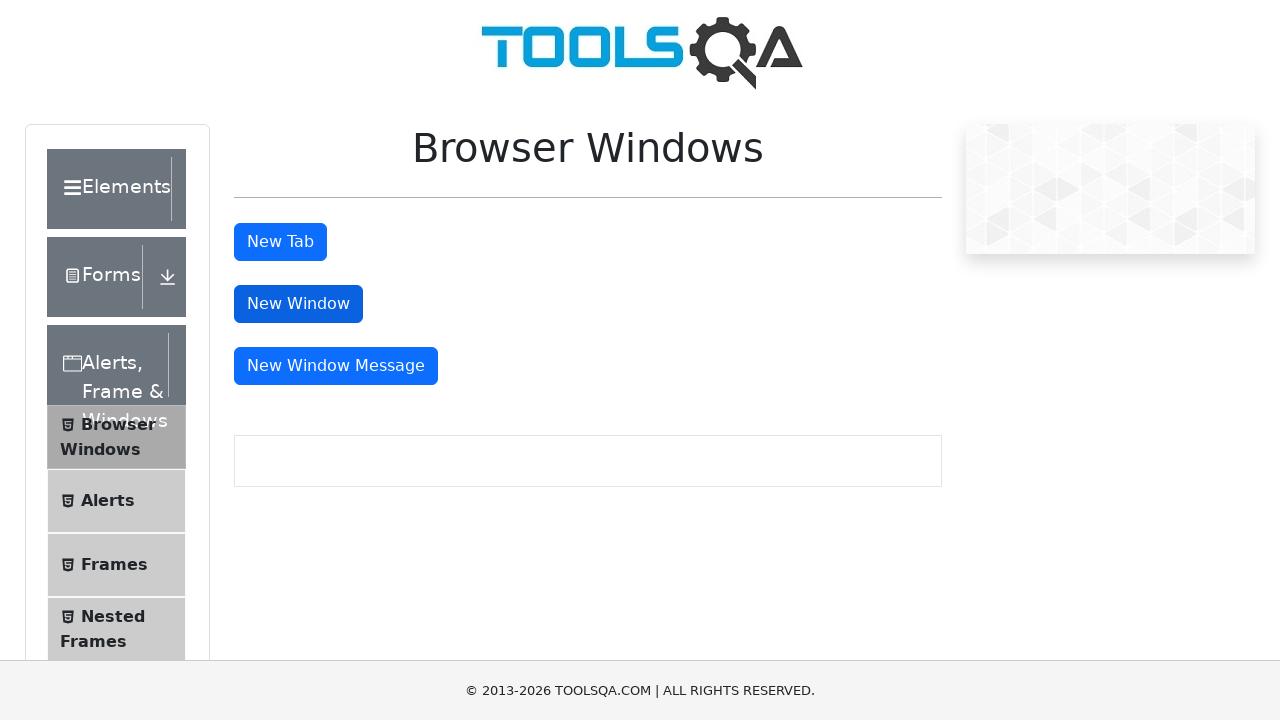

Waited for new window to open and captured new page object at (298, 304) on button#windowButton
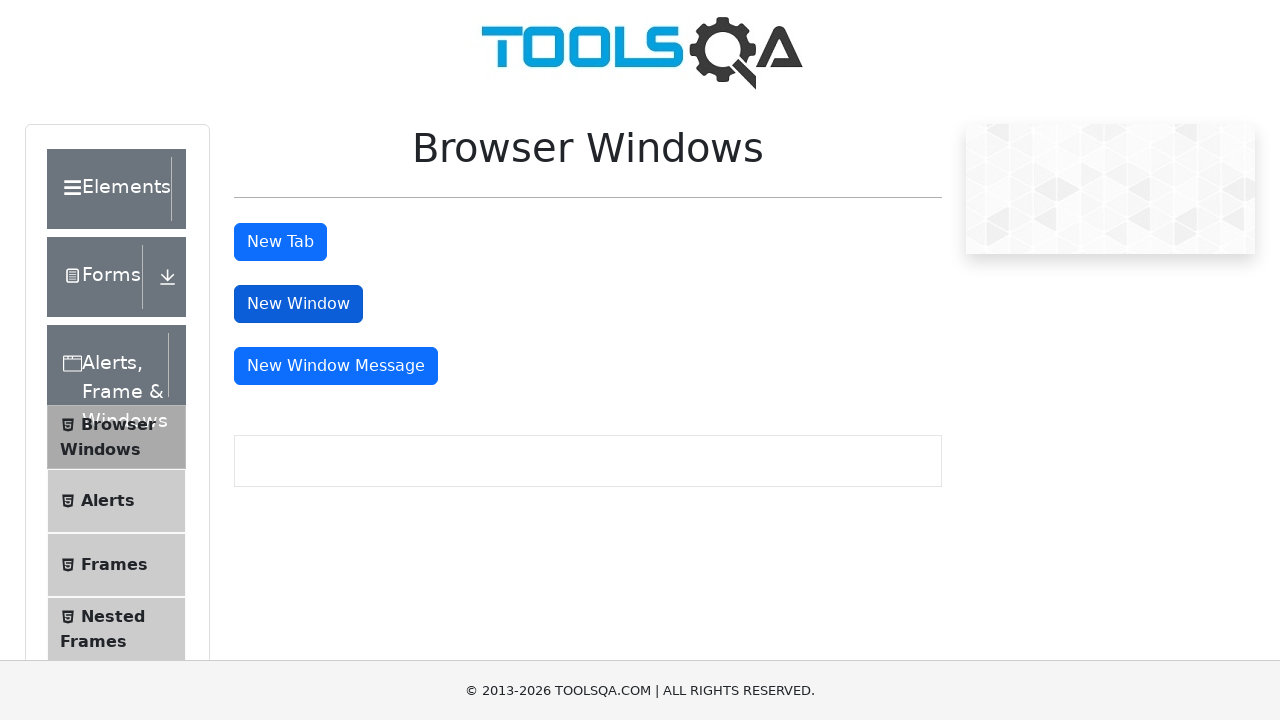

New window page loaded successfully
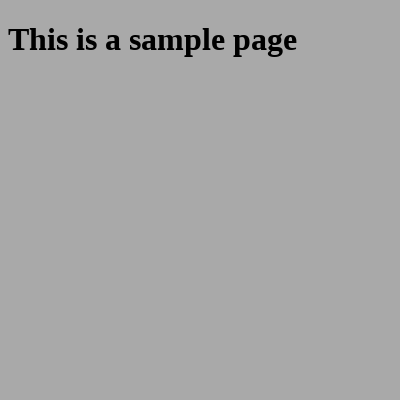

Verified new window content by waiting for body element
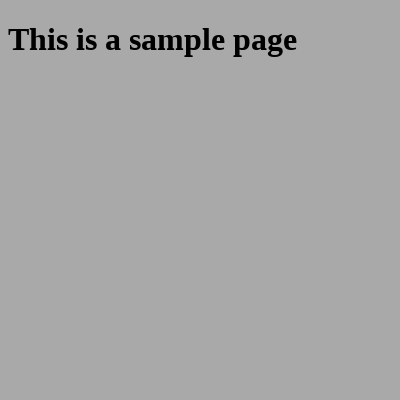

Closed the new browser window
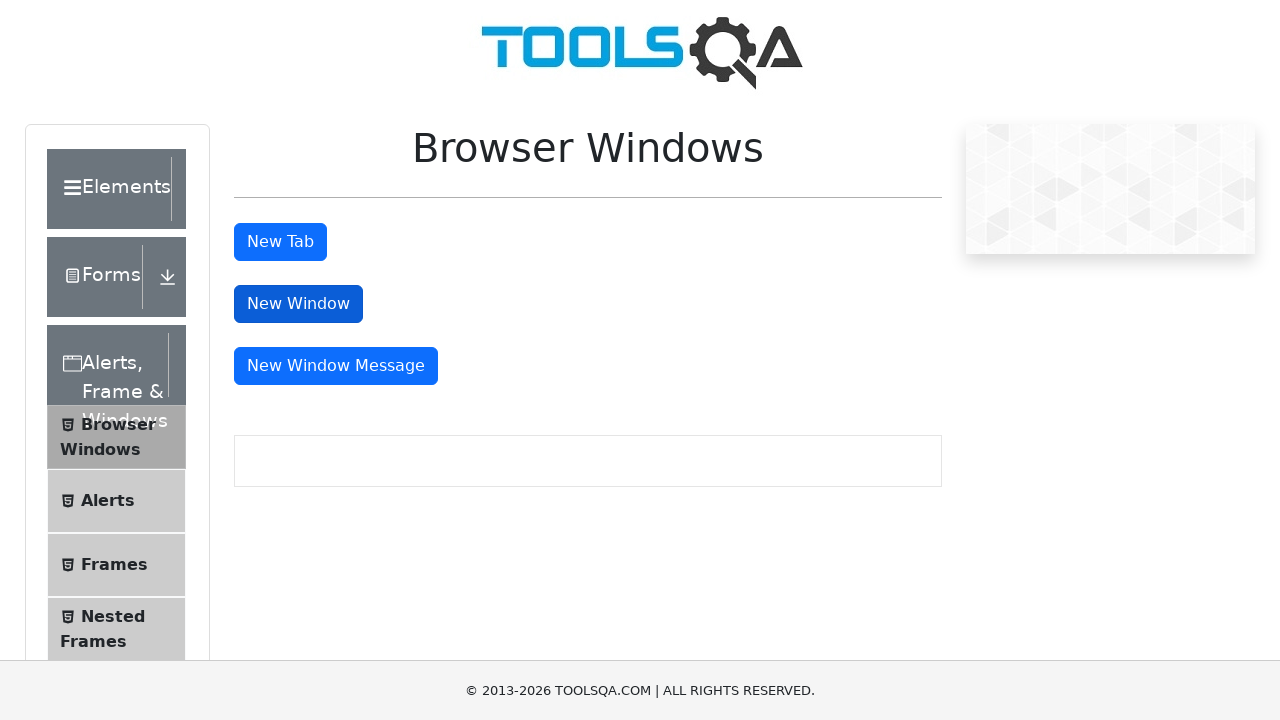

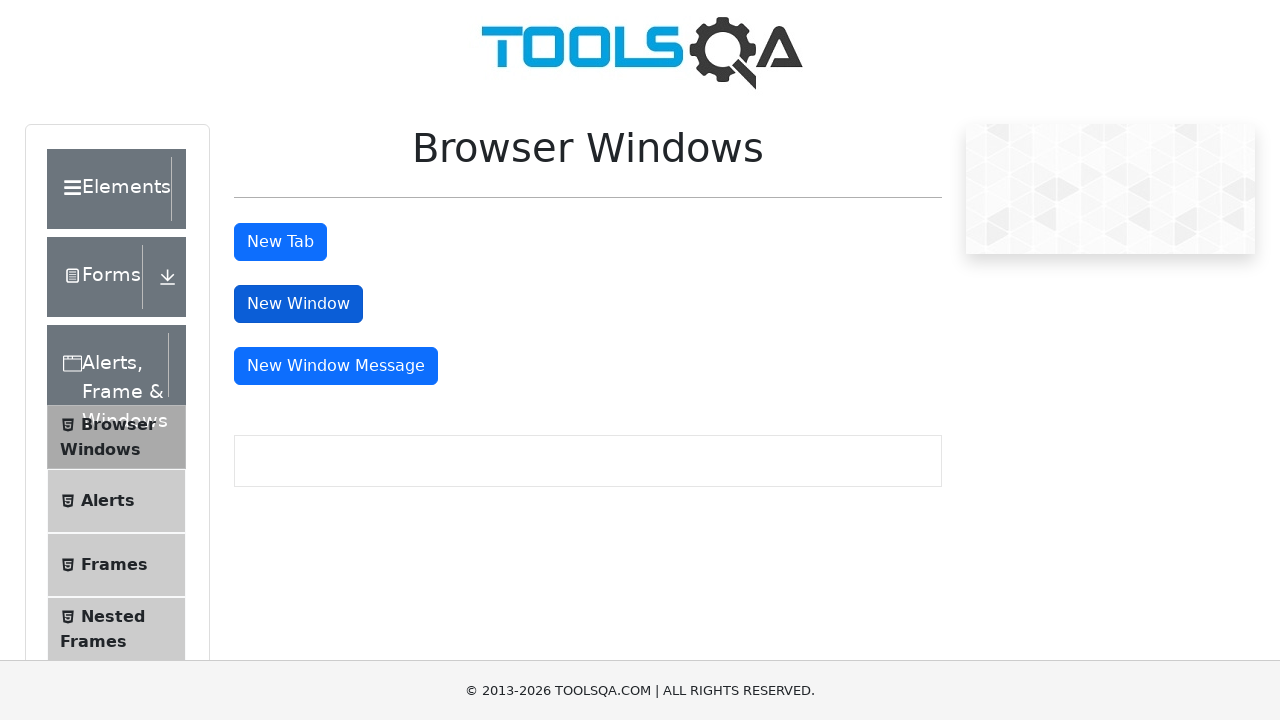